Navigates to a login page and clicks the login button without filling credentials to test button interaction

Starting URL: https://the-internet.herokuapp.com/login

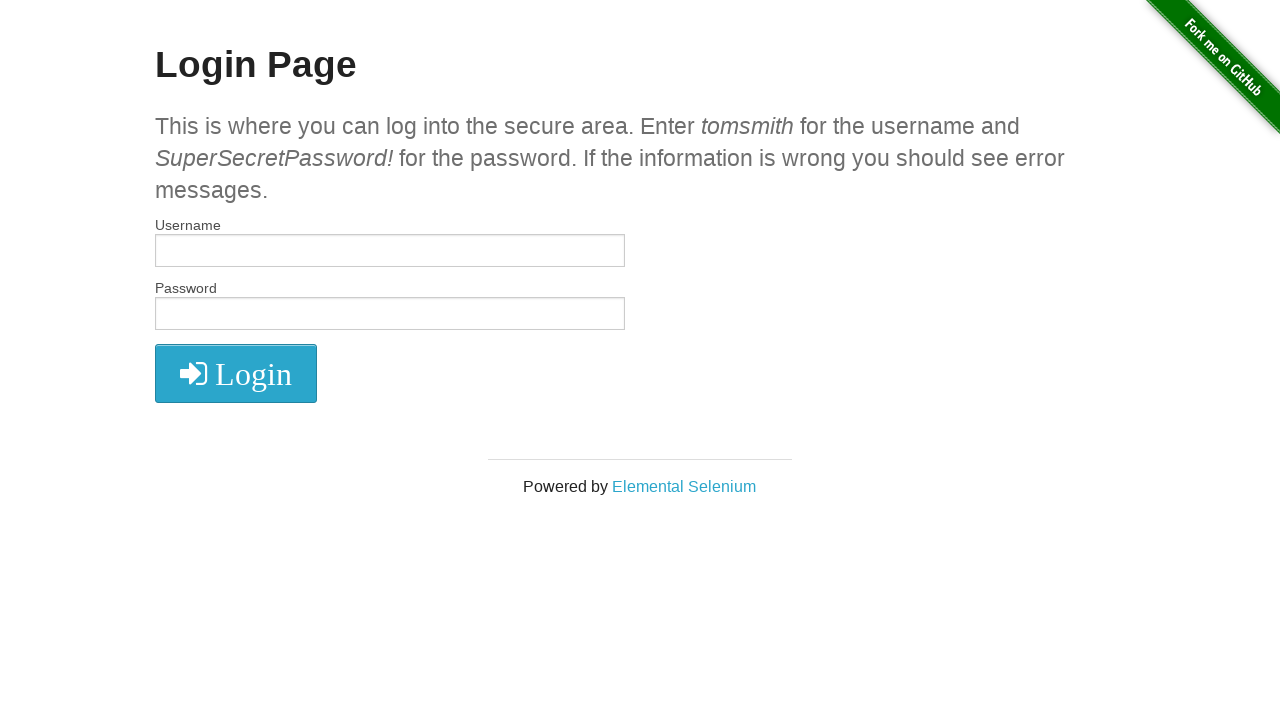

Navigated to login page at https://the-internet.herokuapp.com/login
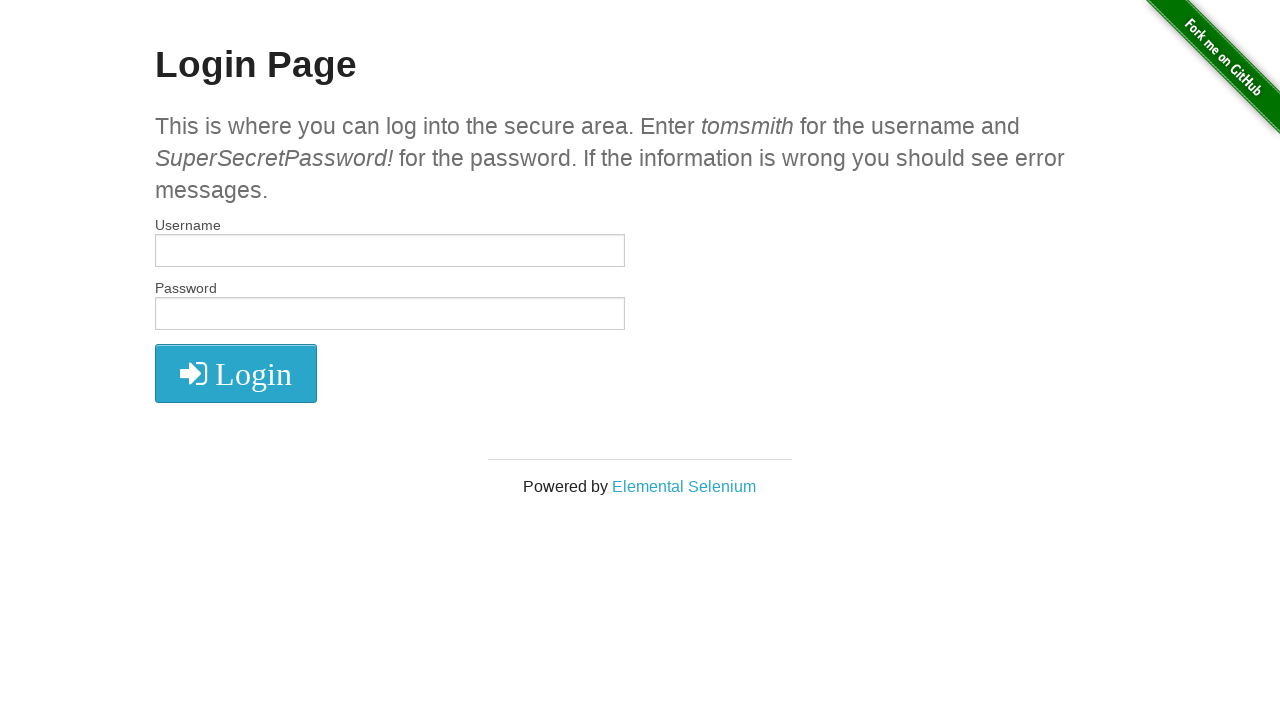

Clicked login button without filling credentials at (236, 373) on button
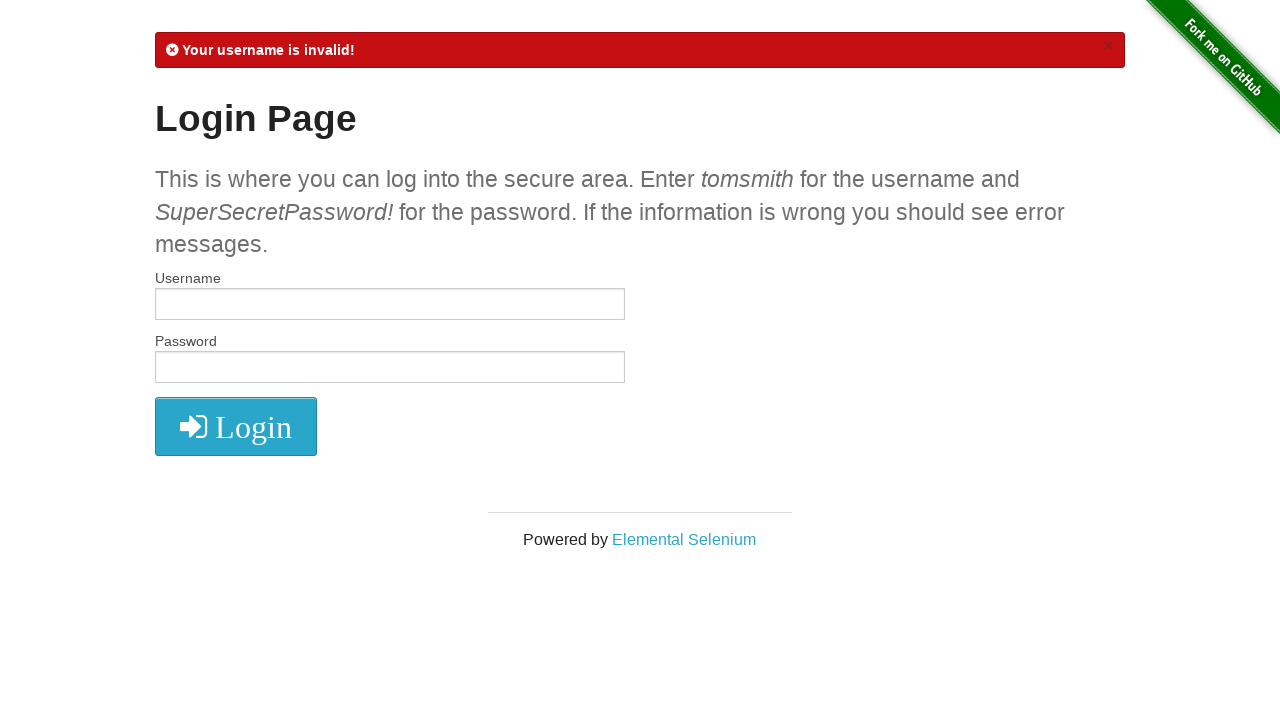

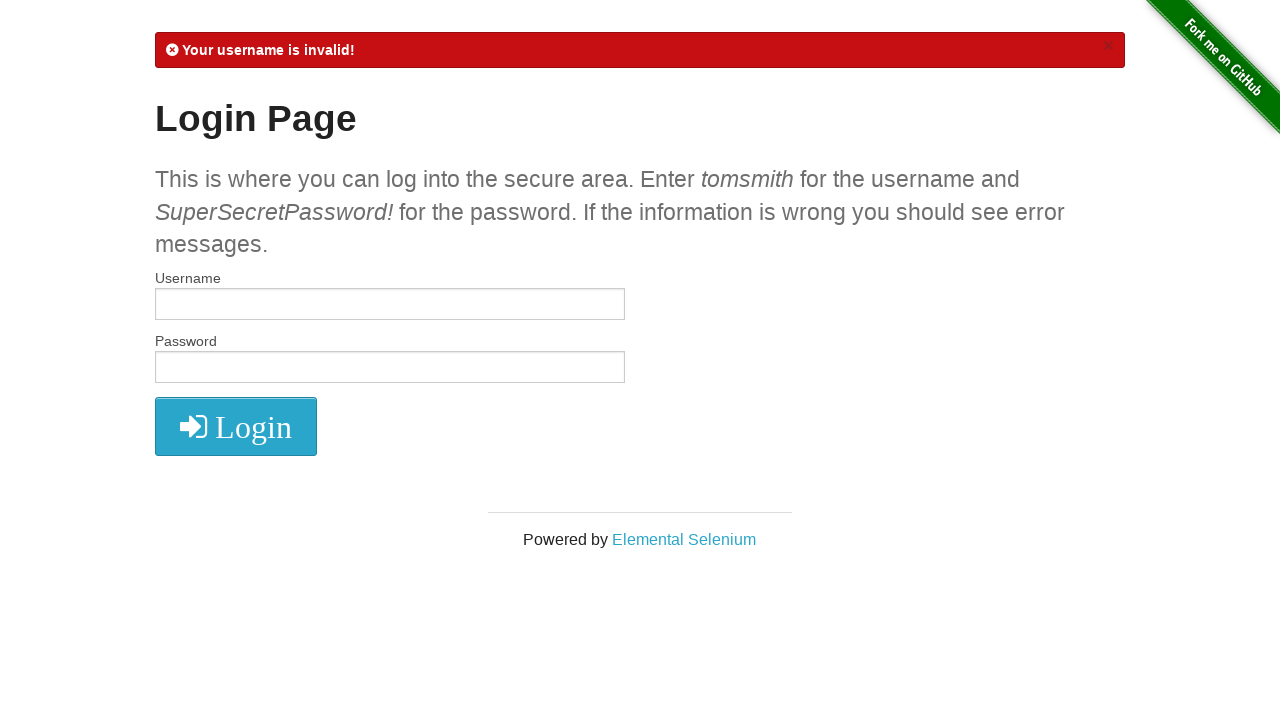